Tests navigation to languages starting with M and verifies MySQL is the last entry

Starting URL: http://www.99-bottles-of-beer.net/

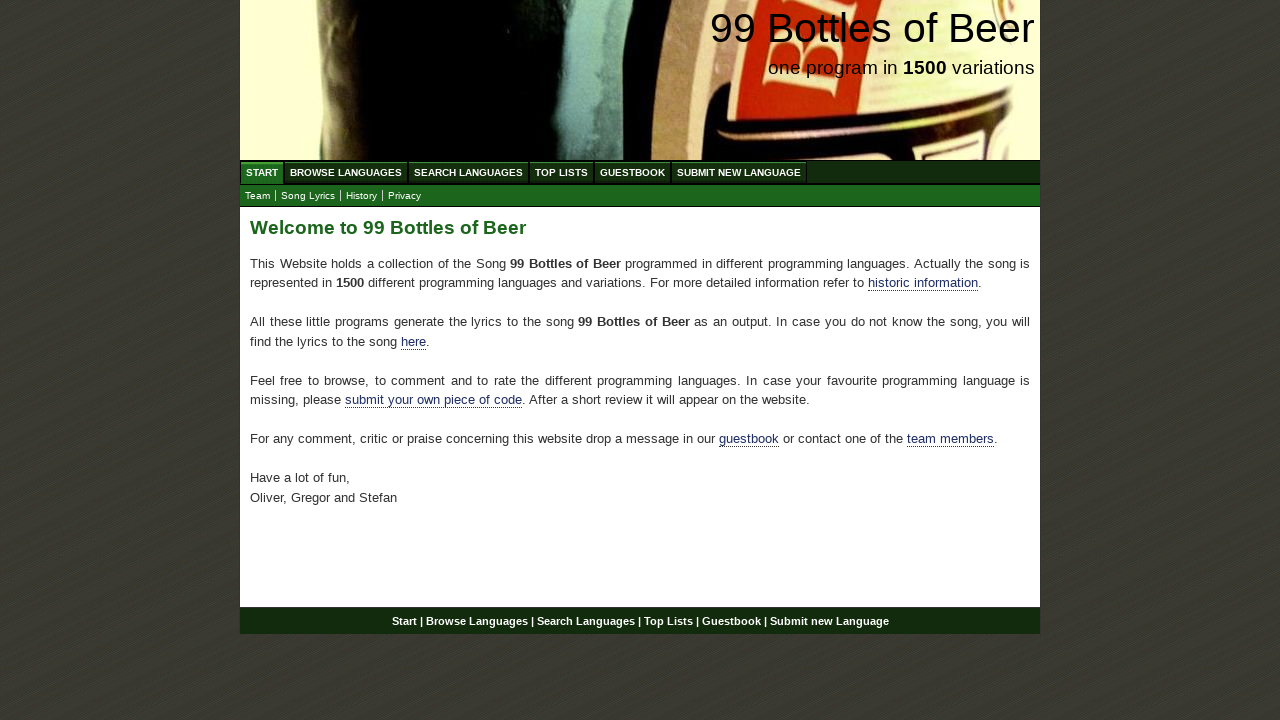

Clicked on Browse Languages link at (346, 172) on #menu a[href='/abc.html']
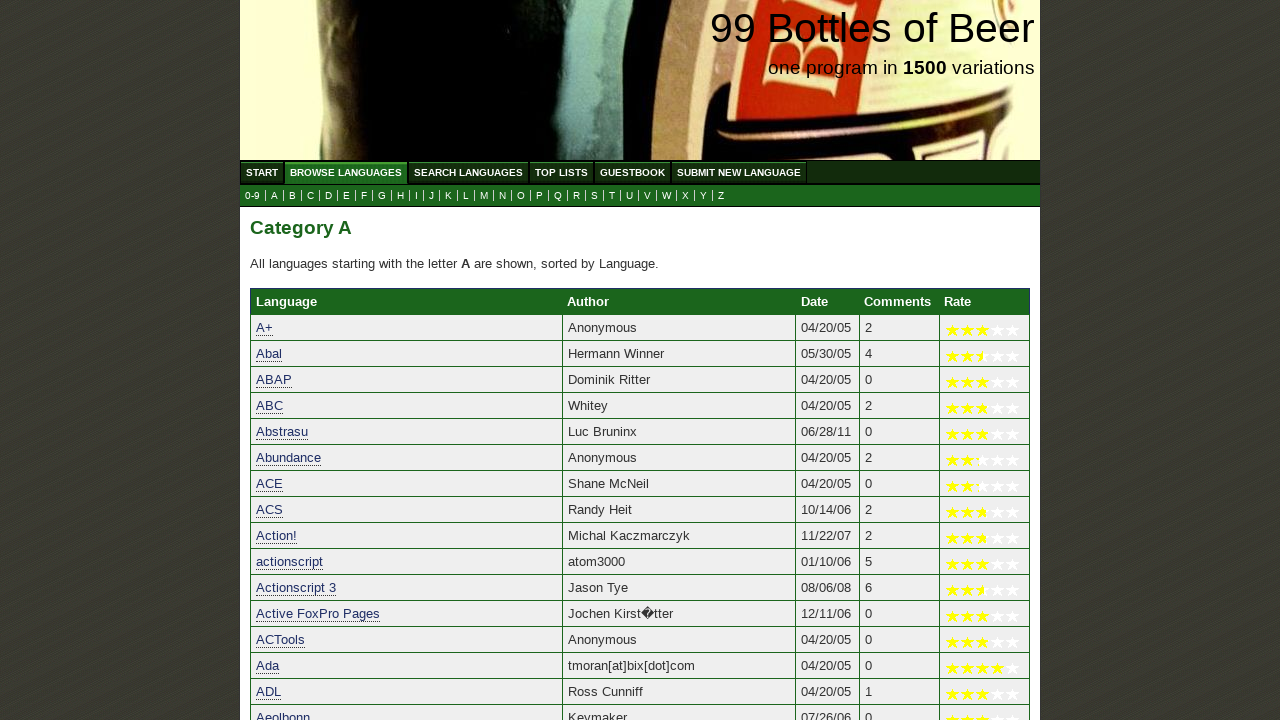

Clicked on letter M to view languages starting with M at (484, 196) on a[href='m.html']
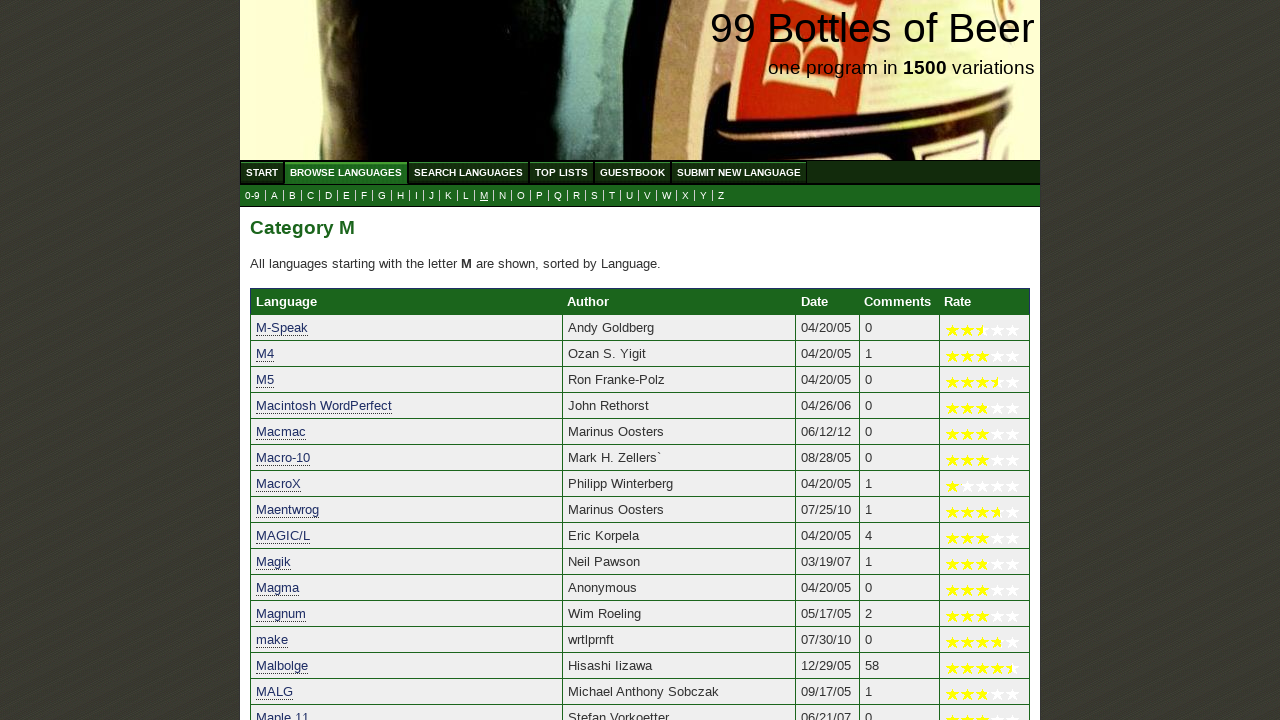

Verified last entry in languages list is loaded
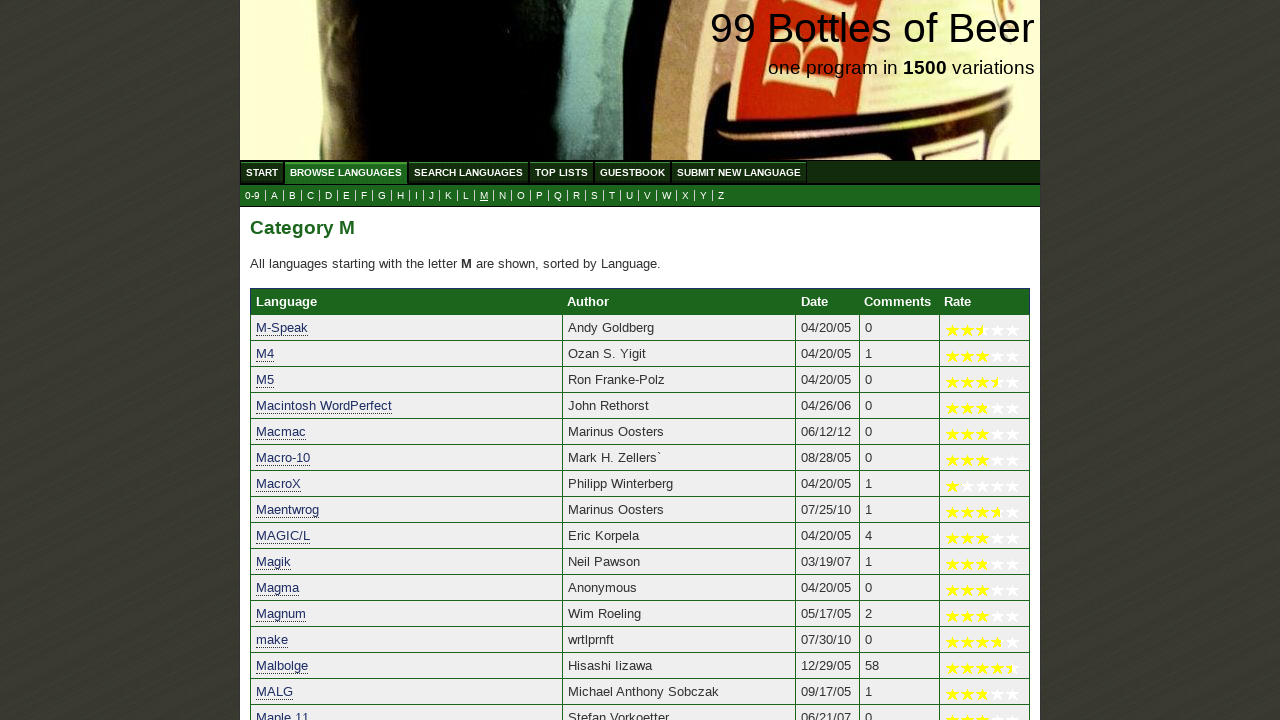

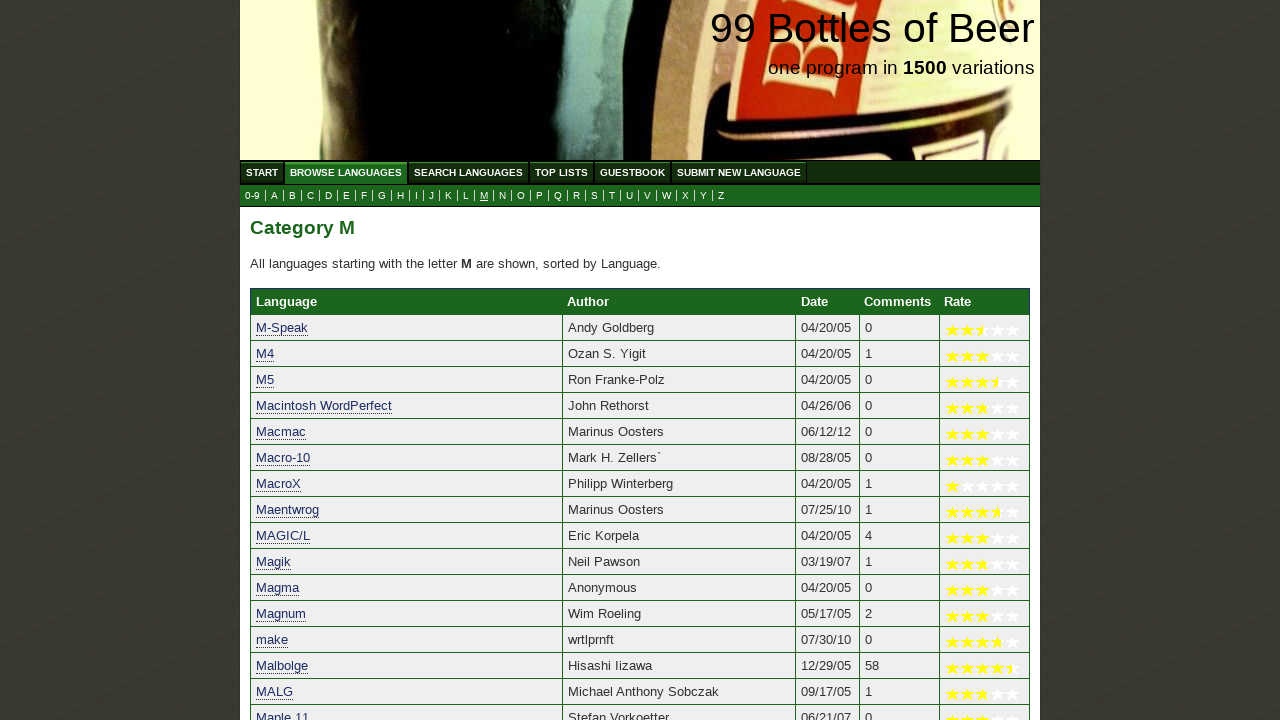